Tests Chanel website search functionality by searching for "ROUGE ALLURE", selecting the second product from results, and verifying the product name matches the search term.

Starting URL: https://www.chanel.com/us/

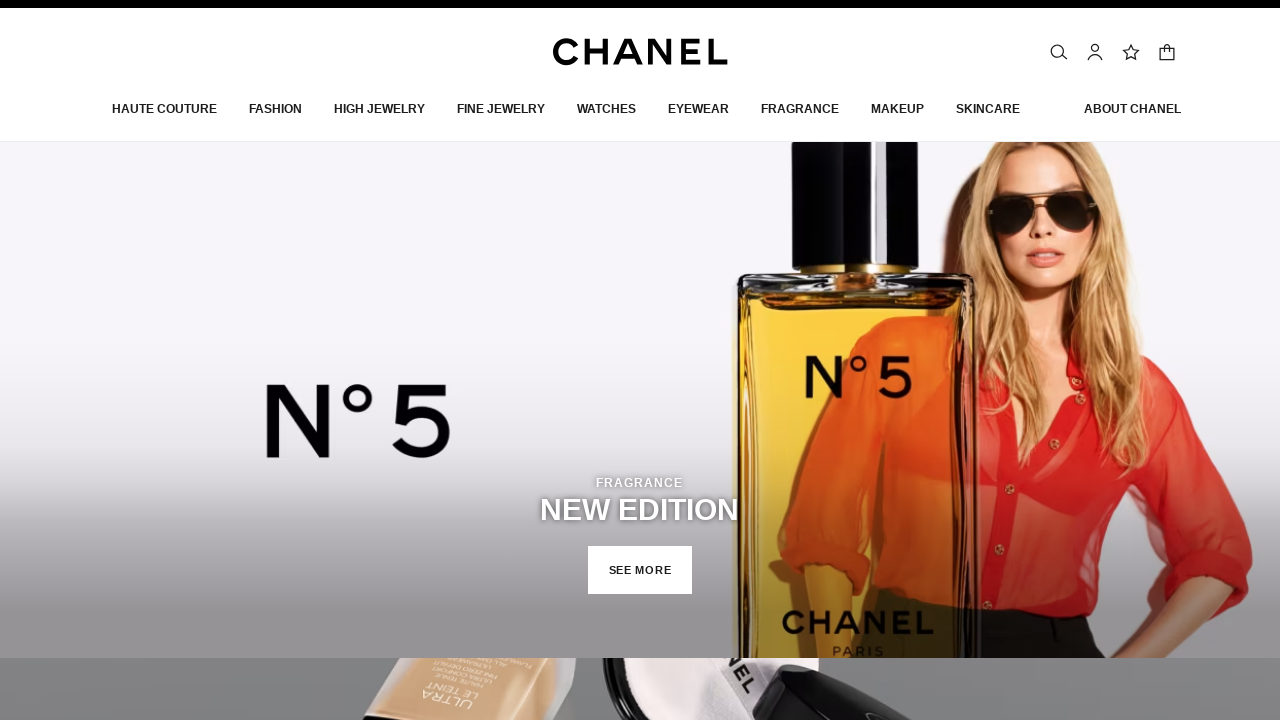

Verified page title contains 'CHANEL'
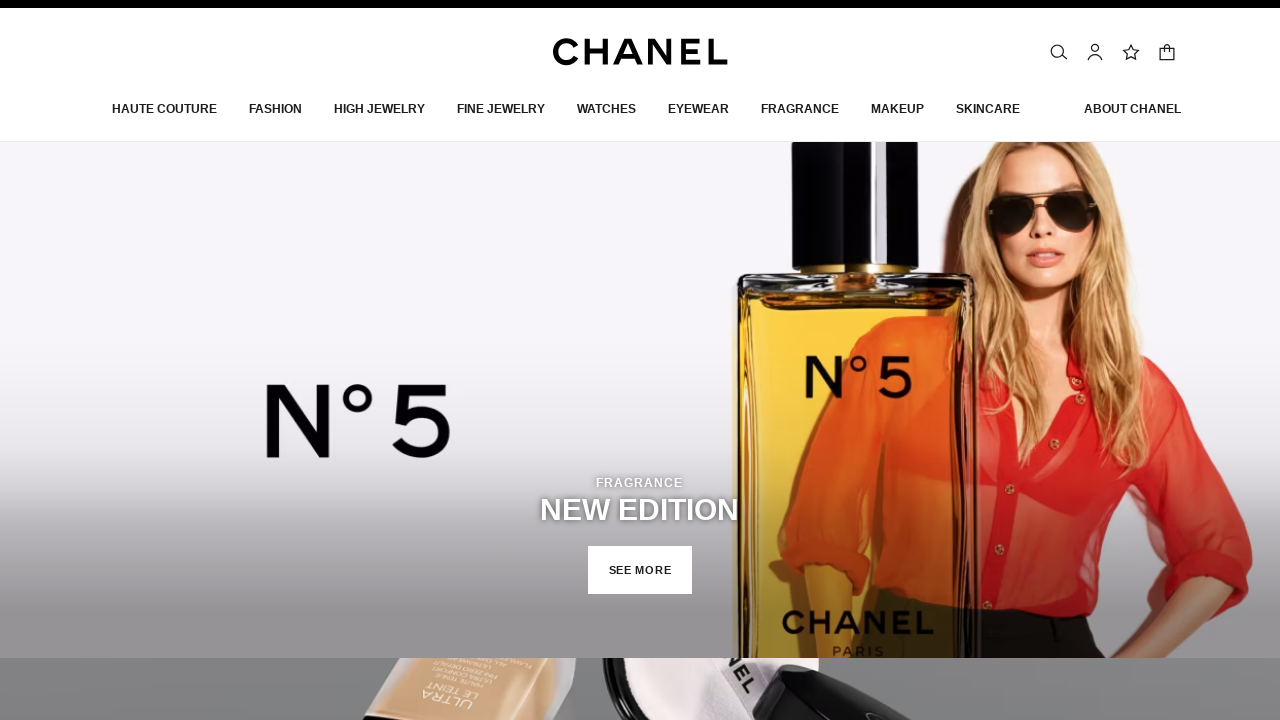

Clicked search button in navigation at (1059, 47) on button.button.nav-item.is-hidden-s-only.js-search-button
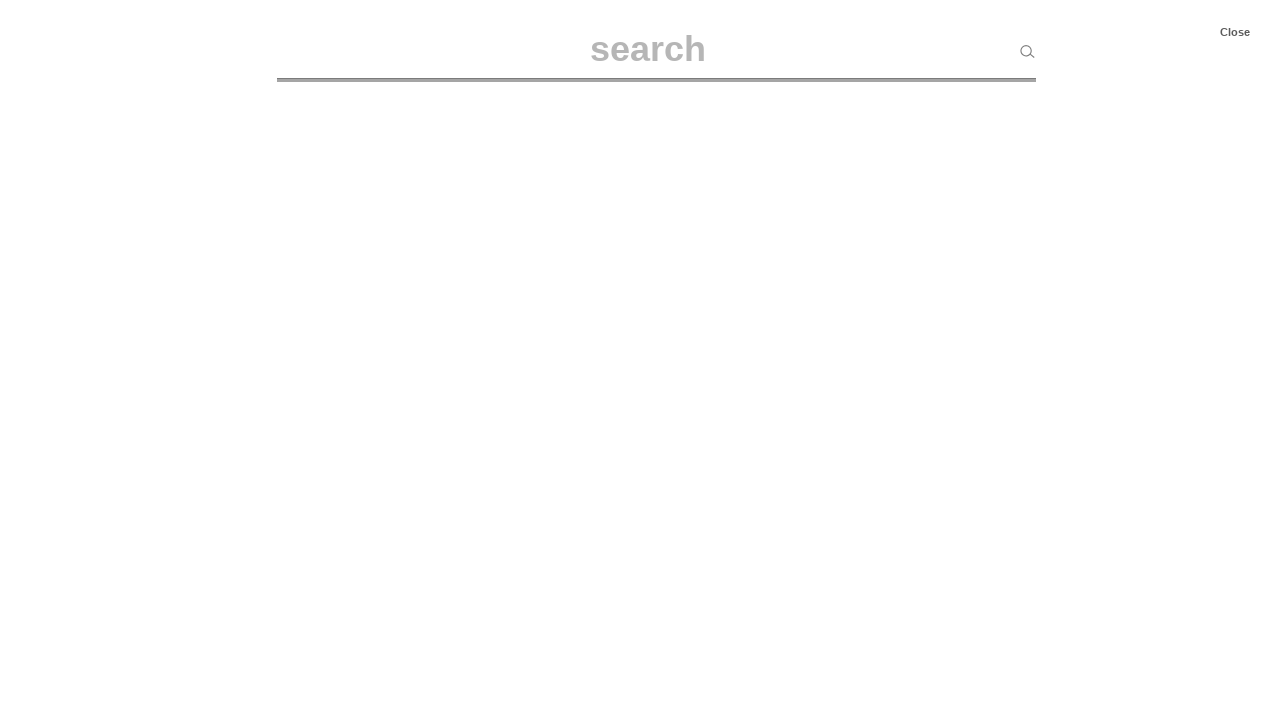

Filled search input with 'ROUGE ALLURE' on input#searchInput
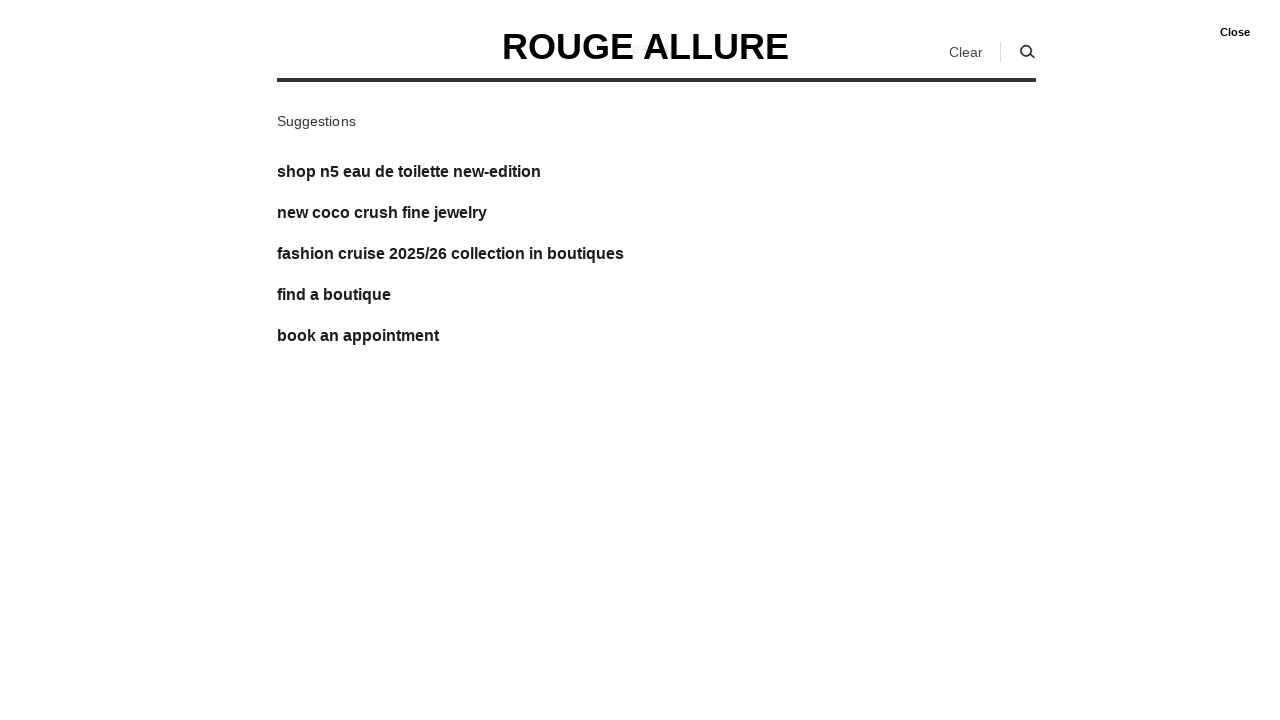

Pressed Enter to submit search on input#searchInput
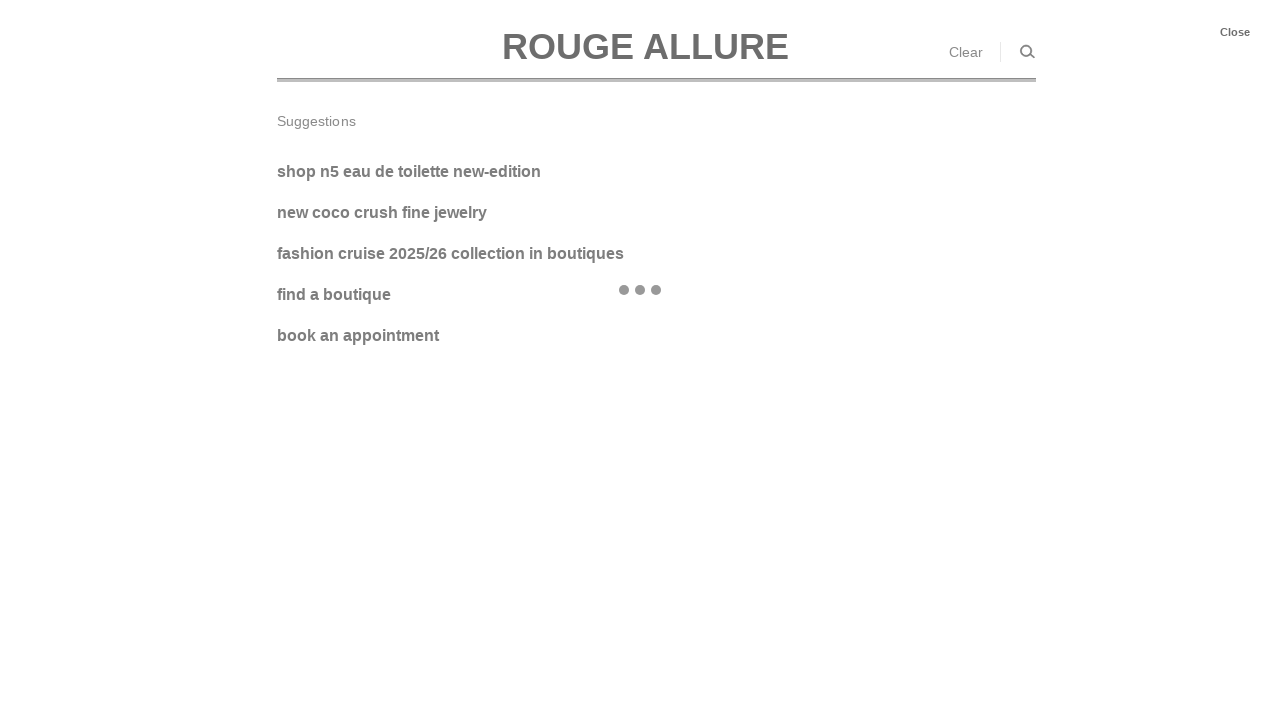

Search results loaded
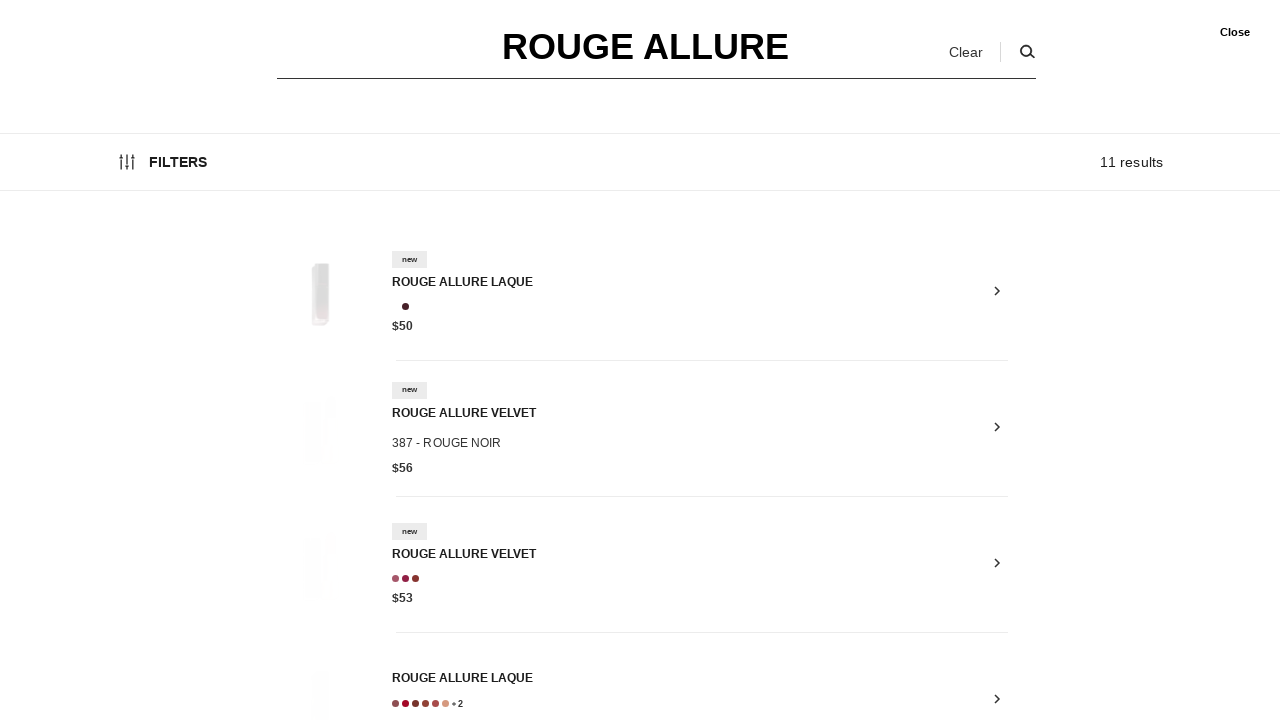

Clicked second product from search results at (688, 418) on (//a[@class='product-list-inline__link'])[2]
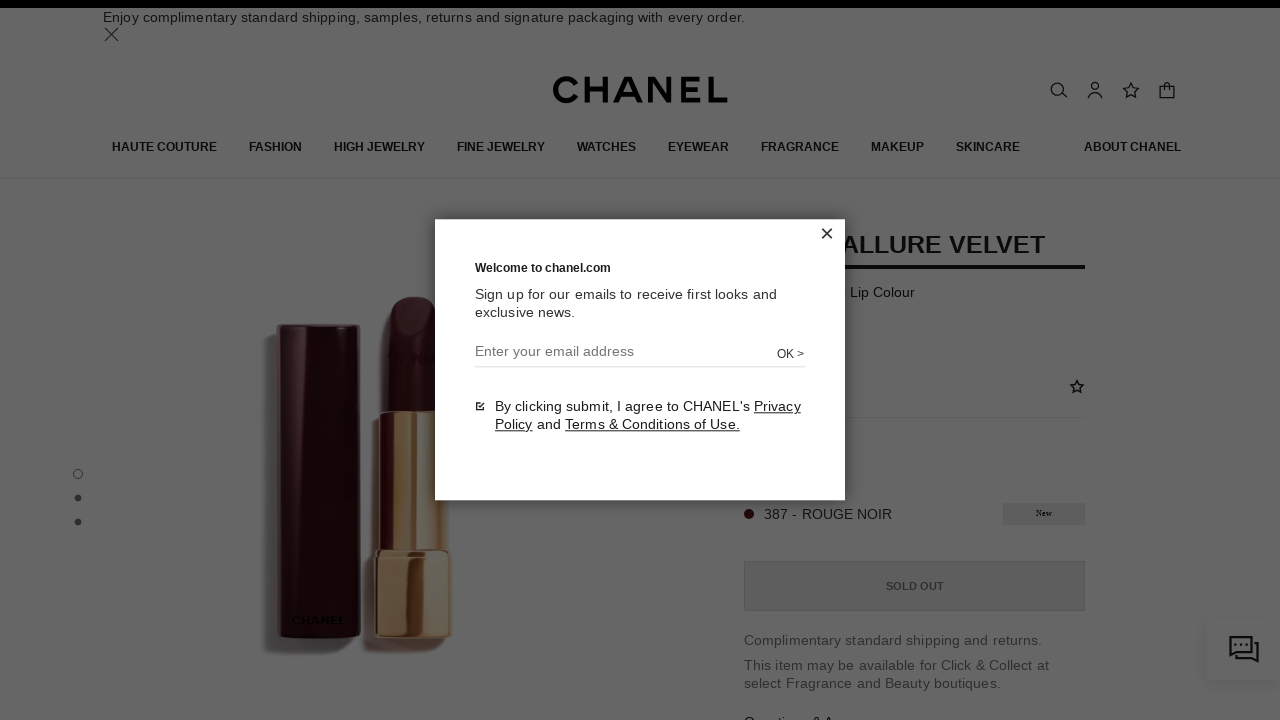

Product page loaded
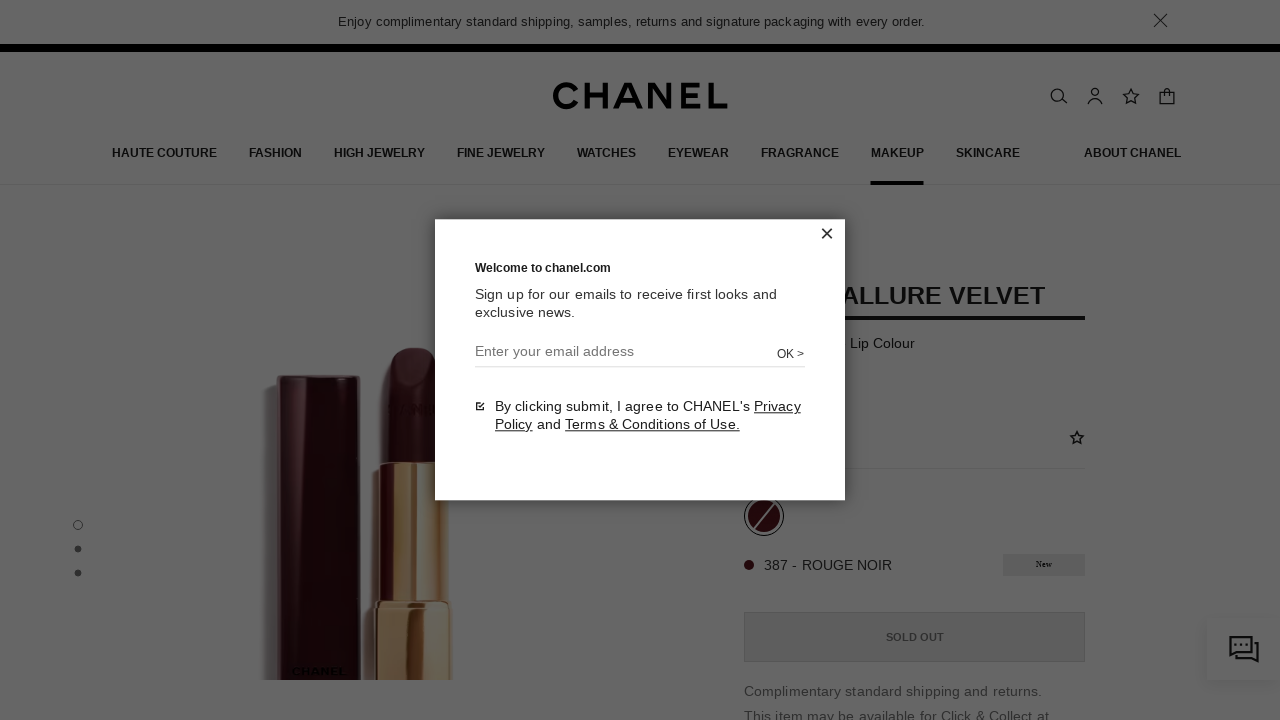

Verified product page title contains 'ROUGE ALLURE'
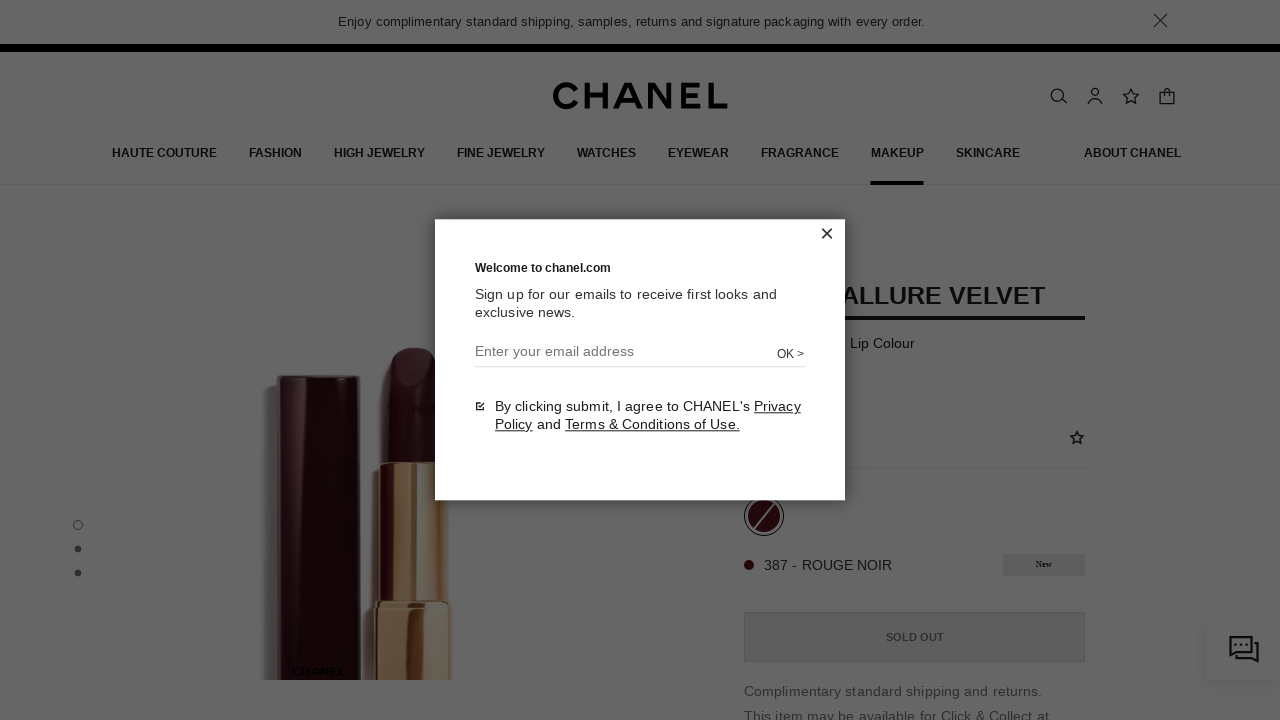

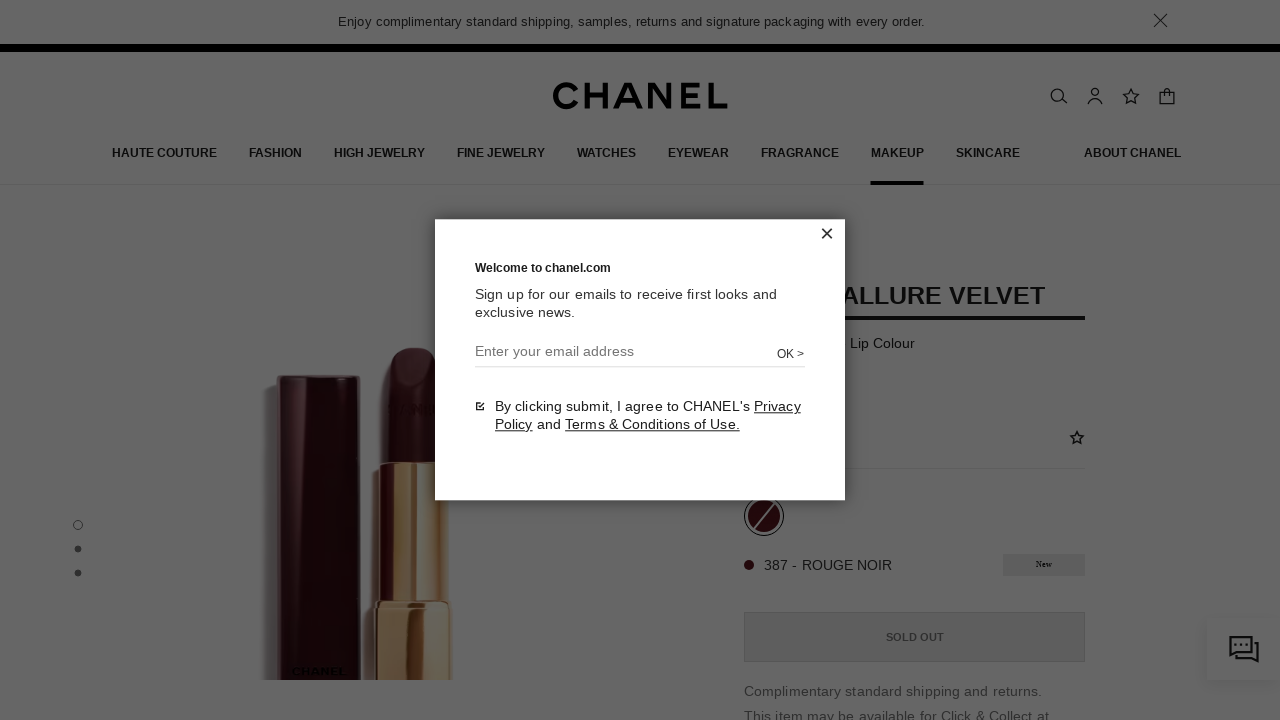